Tests dynamic content loading by clicking a start button and waiting for "Hello World!" text to appear after the loading completes.

Starting URL: https://the-internet.herokuapp.com/dynamic_loading/2

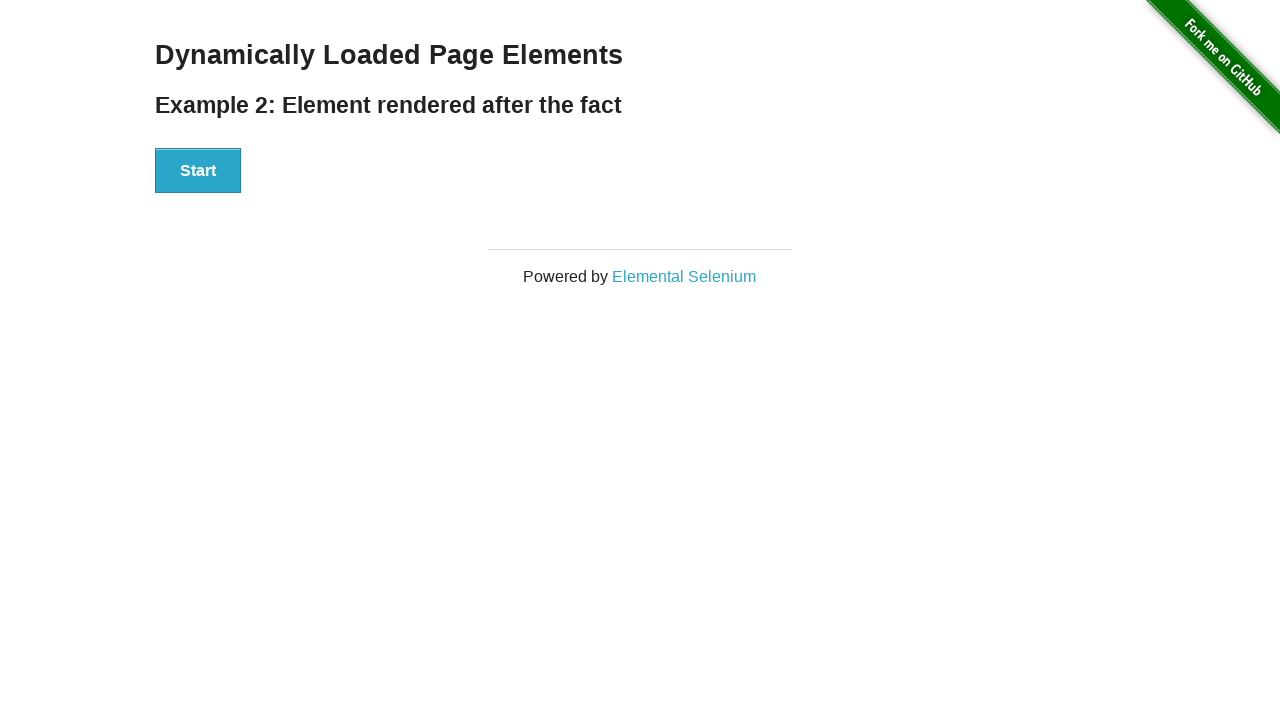

Clicked start button to begin dynamic loading at (198, 171) on #start button
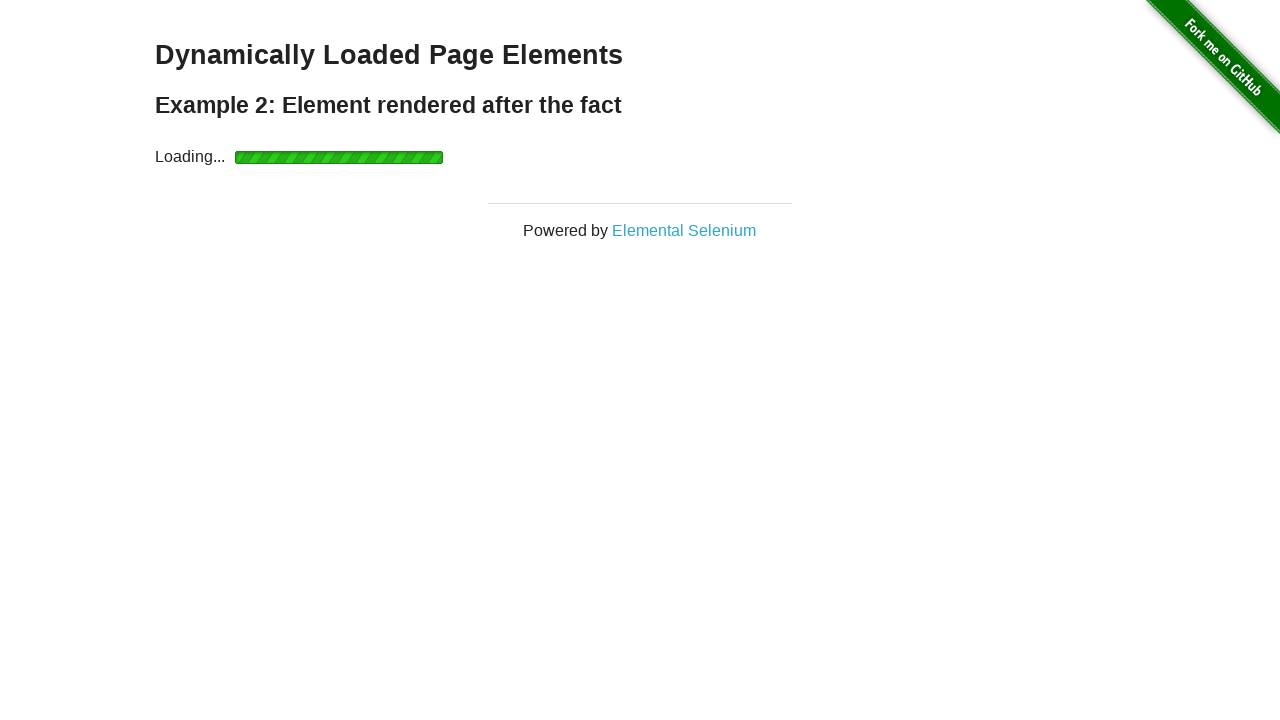

Waited for 'Hello World!' text to become visible after loading completed
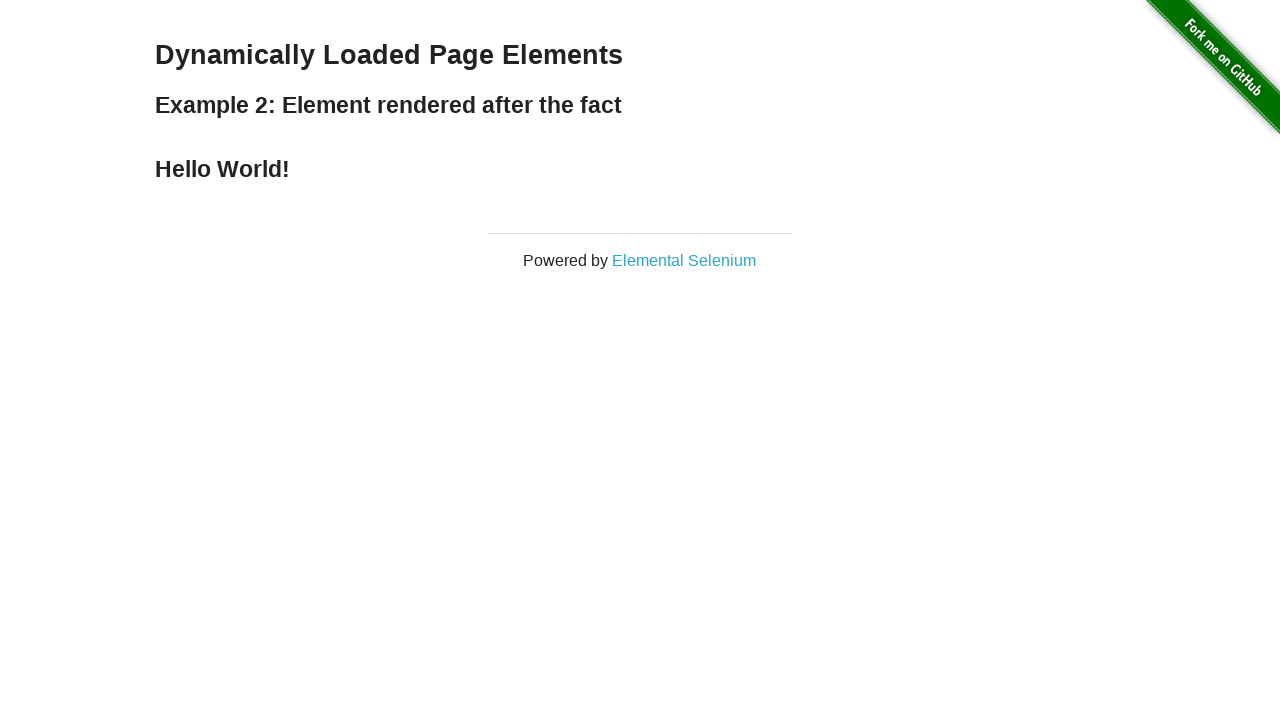

Retrieved the 'Hello World!' text content
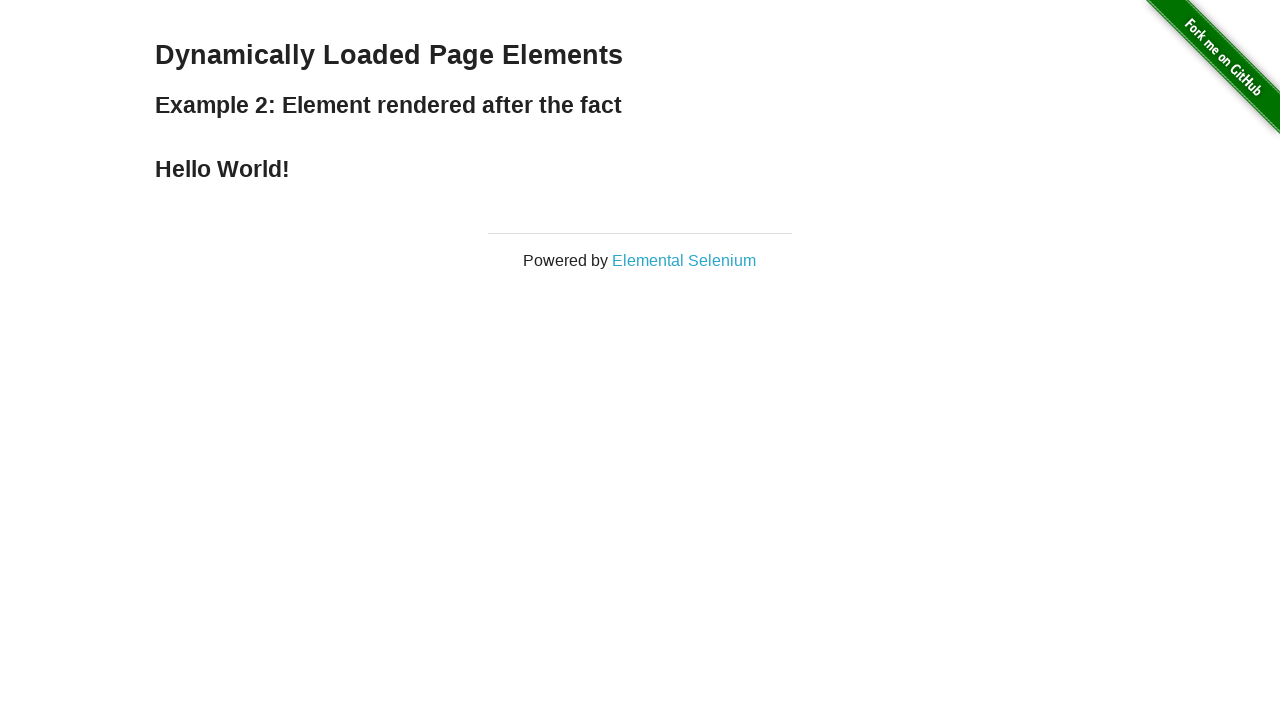

Verified that the text is 'Hello World!' as expected
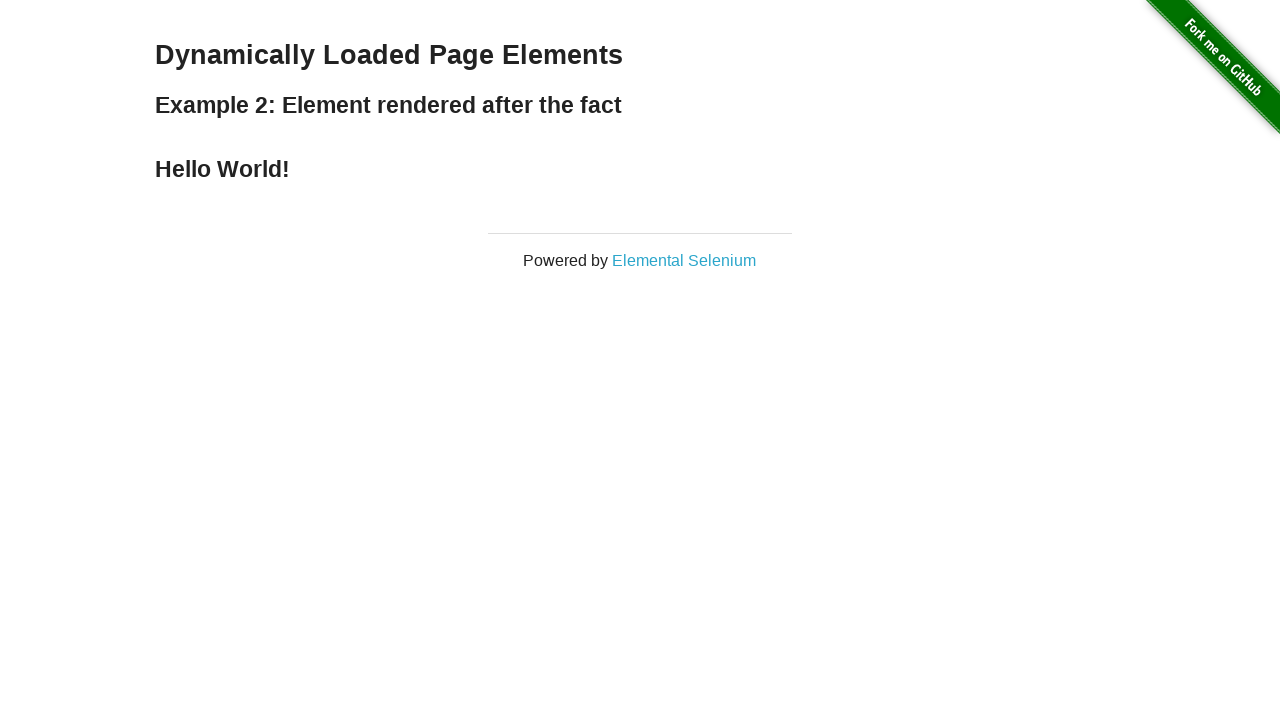

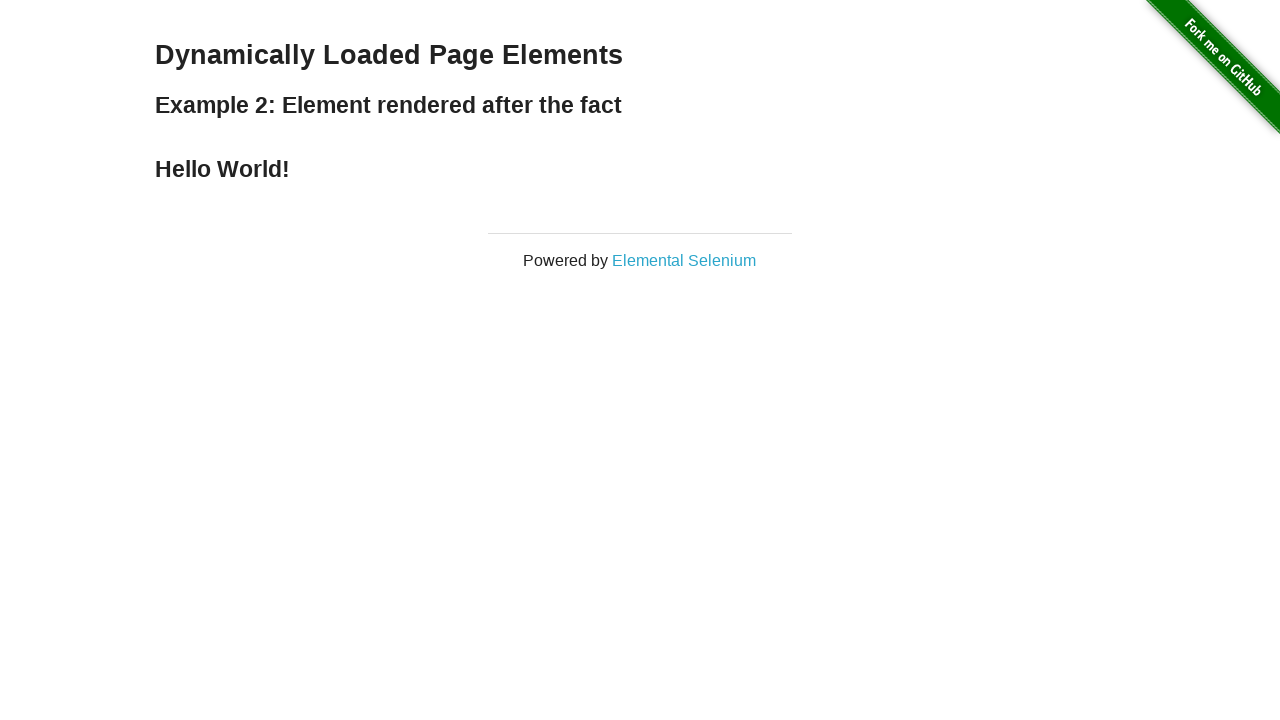